Tests explicit wait functionality by waiting for a price element to display "100", then clicking a book button, solving a math captcha (calculating log(abs(12*sin(x)))), and submitting the answer.

Starting URL: http://suninjuly.github.io/explicit_wait2.html

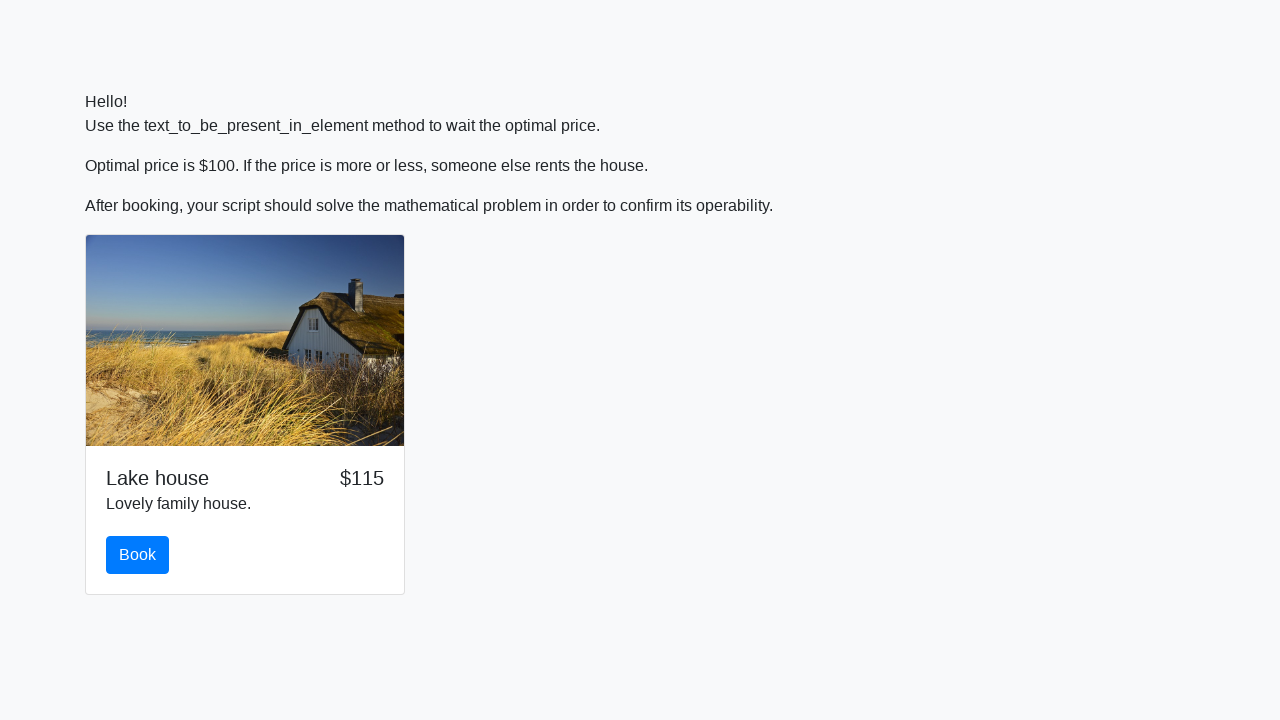

Waited for price element to display '100'
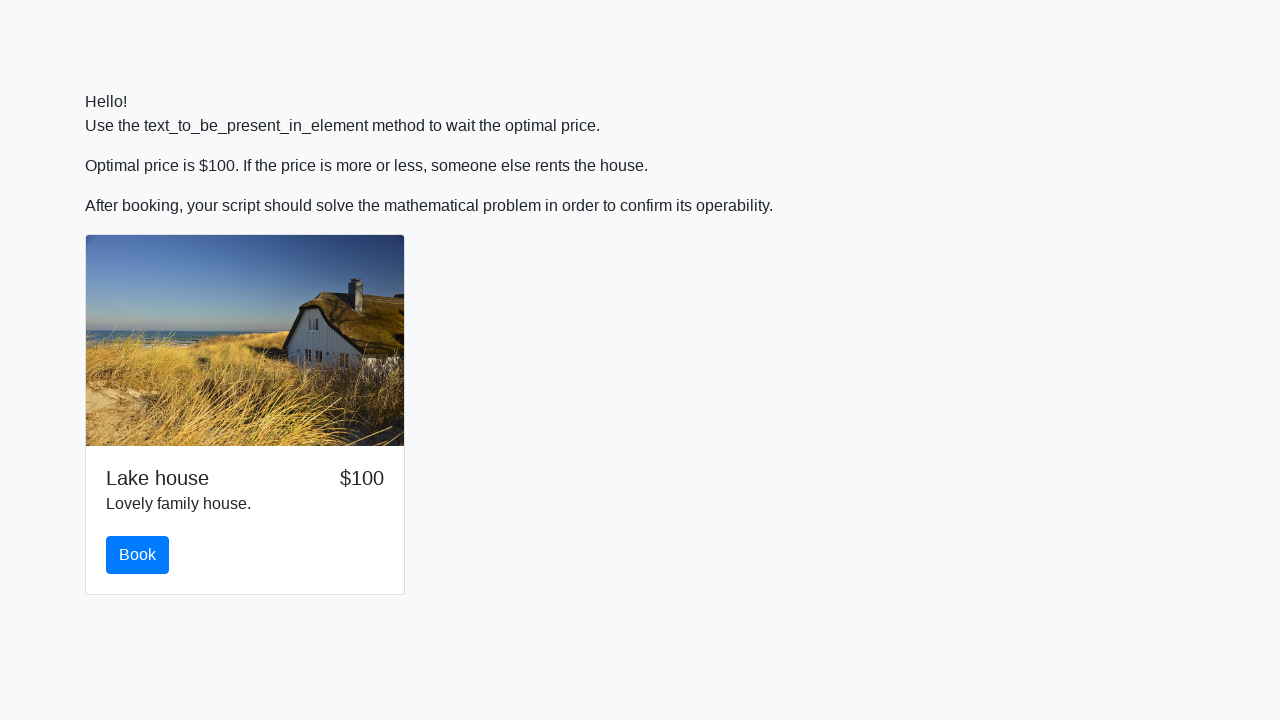

Clicked the book button at (138, 555) on #book
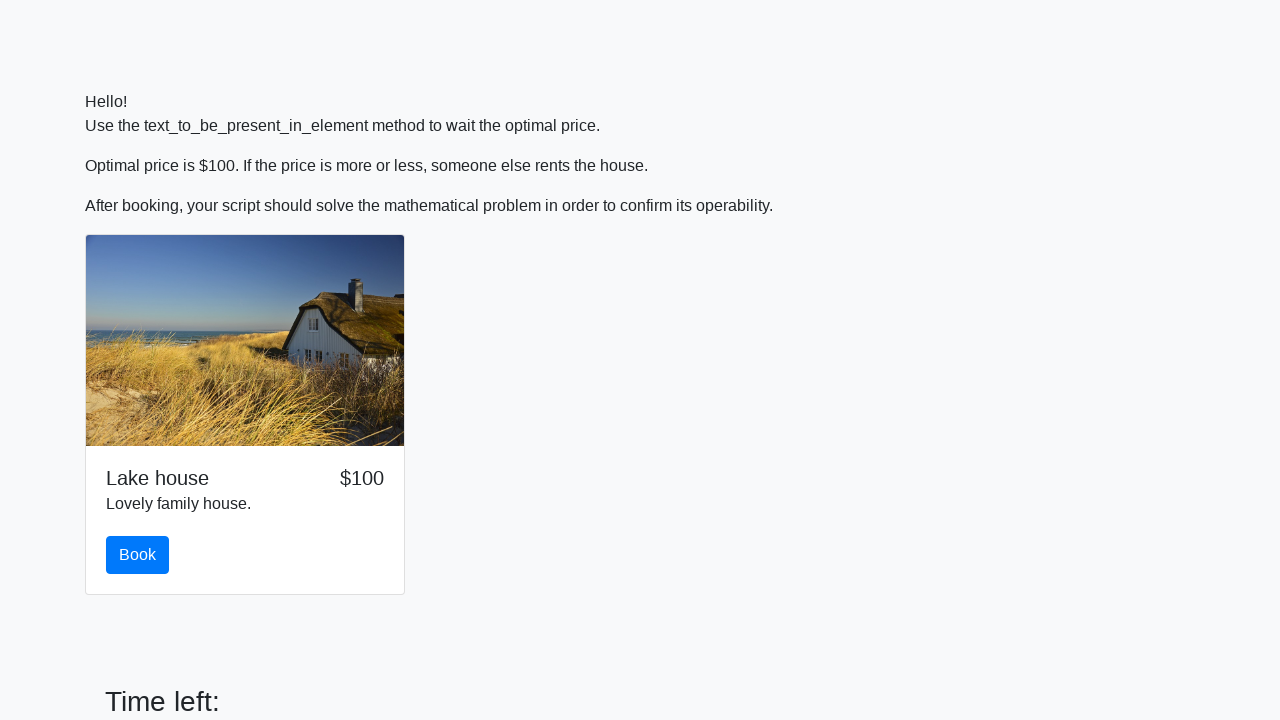

Retrieved x value from math captcha input field
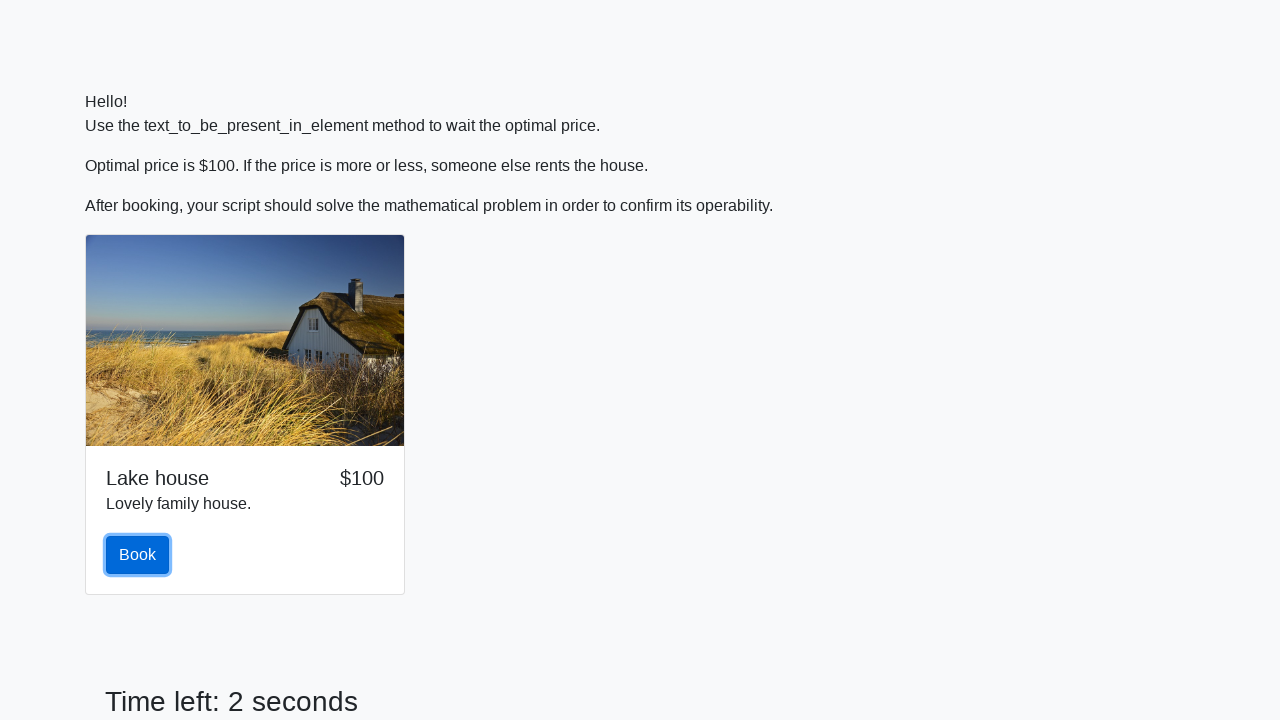

Calculated solution: log(abs(12*sin(127))) = 2.457155182591777
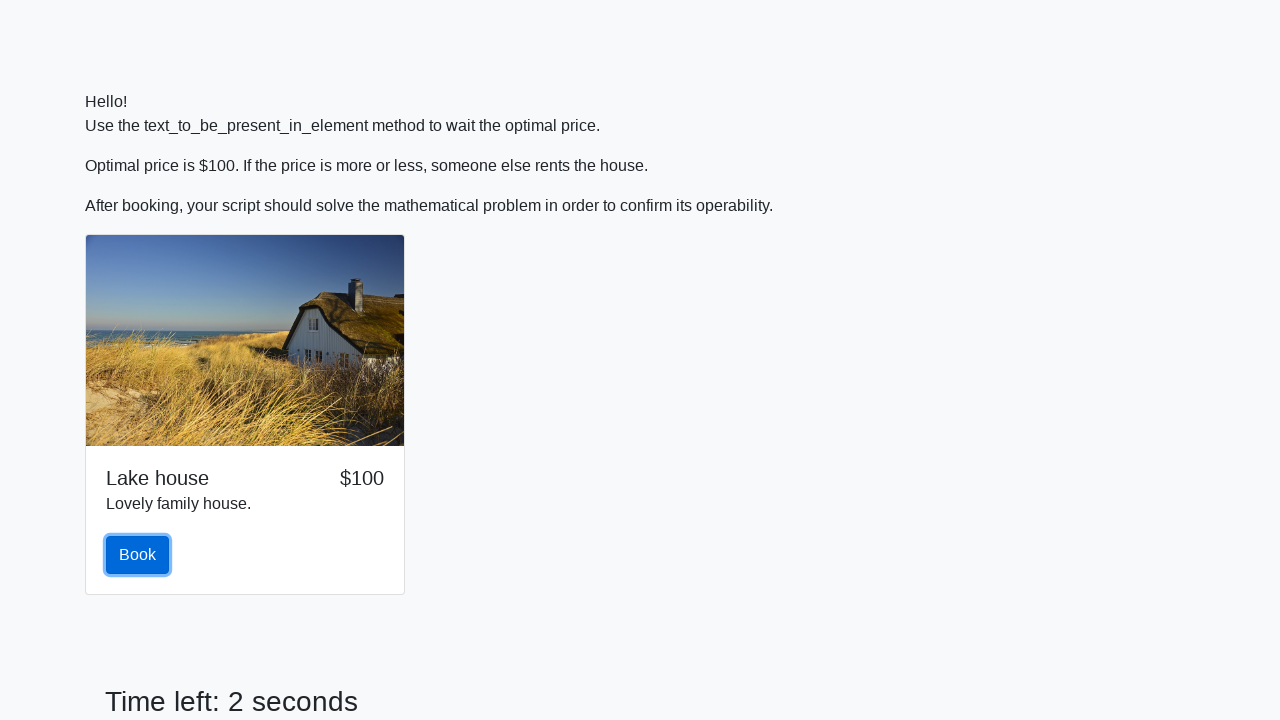

Filled answer field with calculated value: 2.457155182591777 on #answer
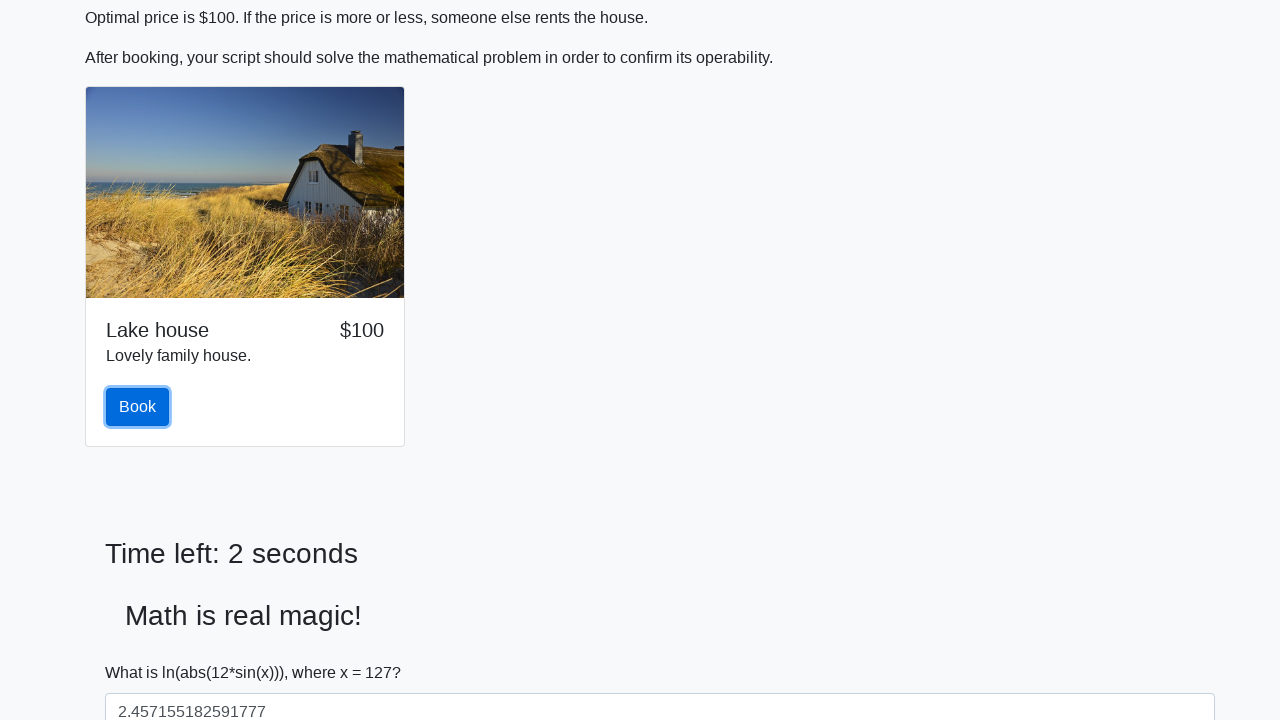

Clicked the solve/submit button at (143, 651) on #solve
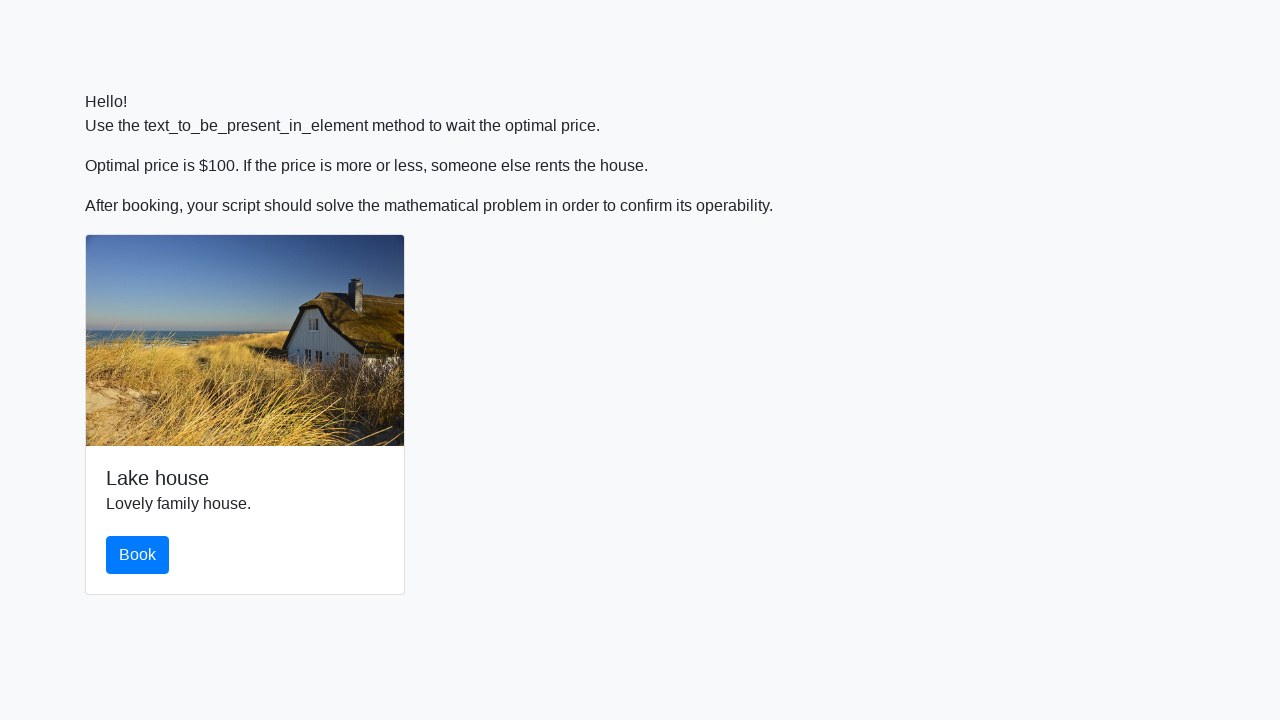

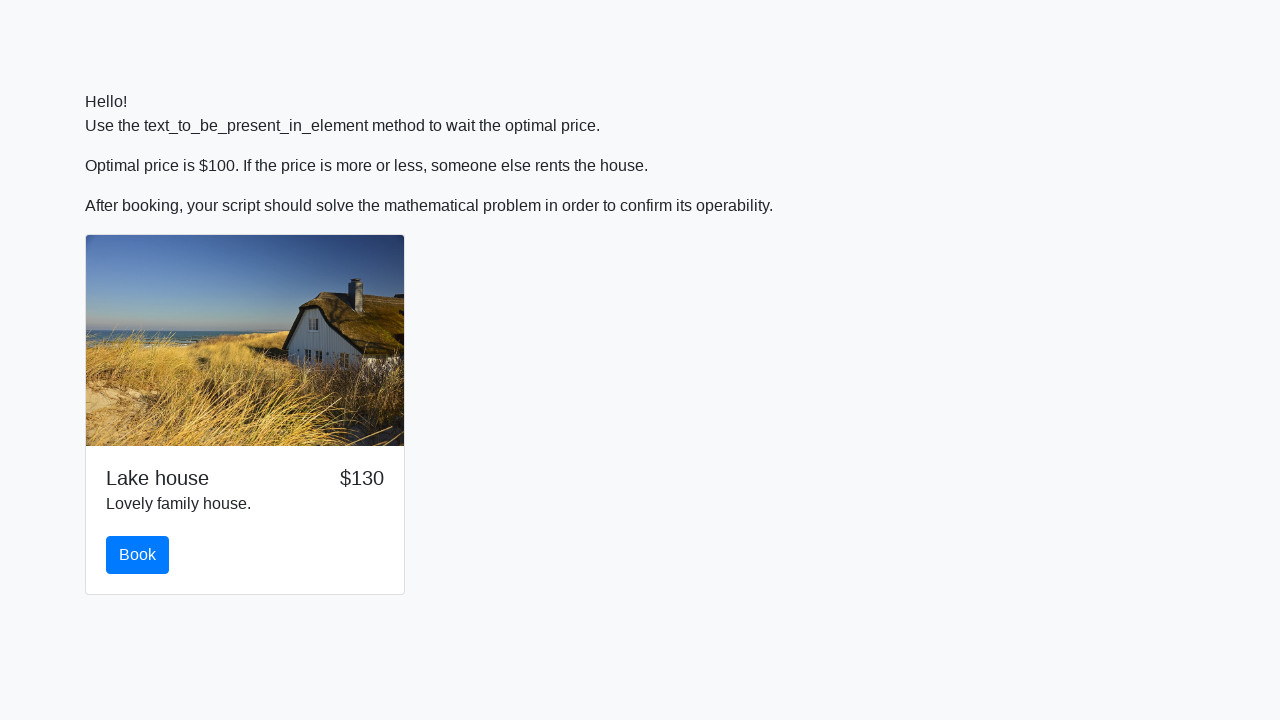